Clicks on the Team statistics link and verifies navigation to the team statistics page

Starting URL: https://www.sport-express.ru/hockey/L/world/2025/statistic/

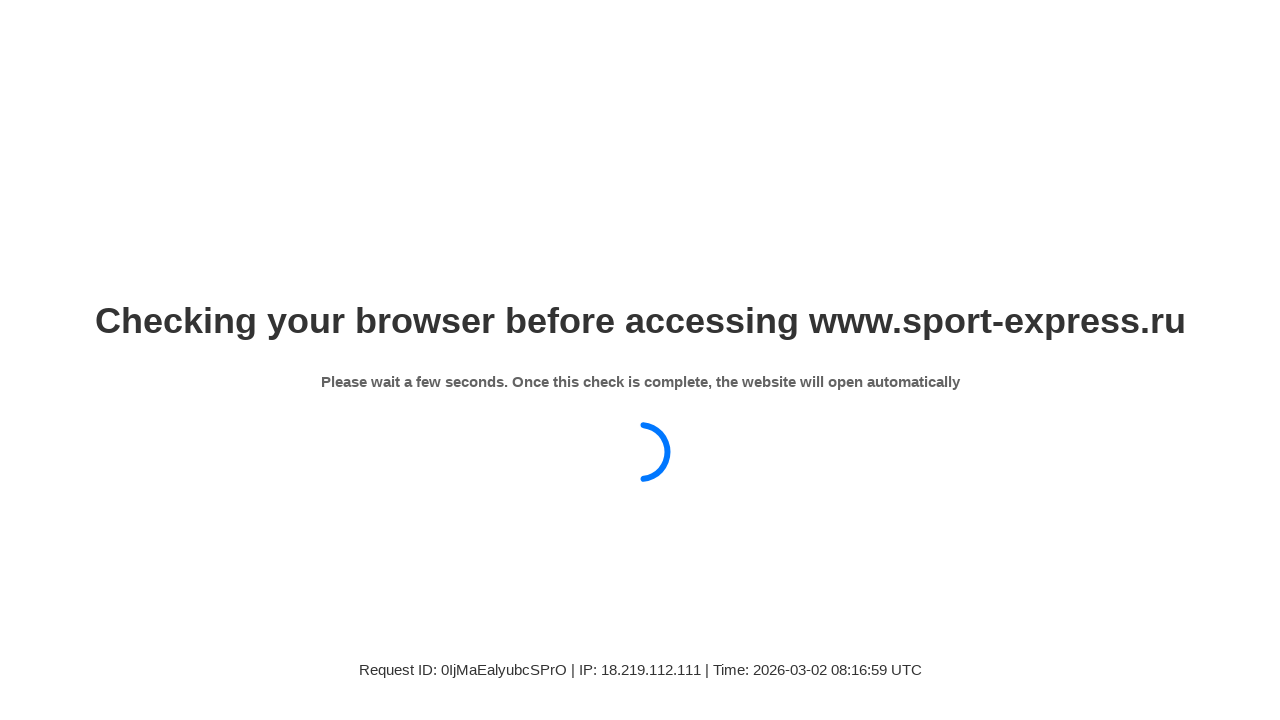

Clicked on the Team statistics (Командная) link at (739, 383) on a:has-text('Командная')
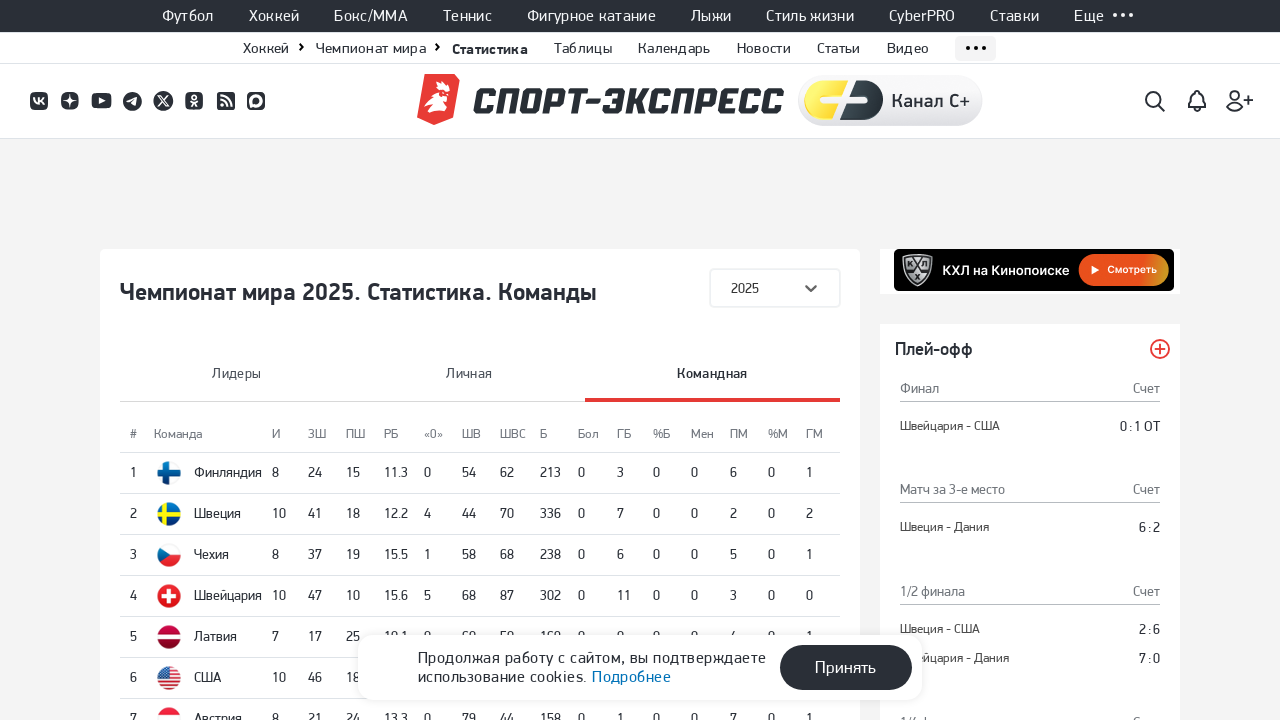

Successfully navigated to team statistics page
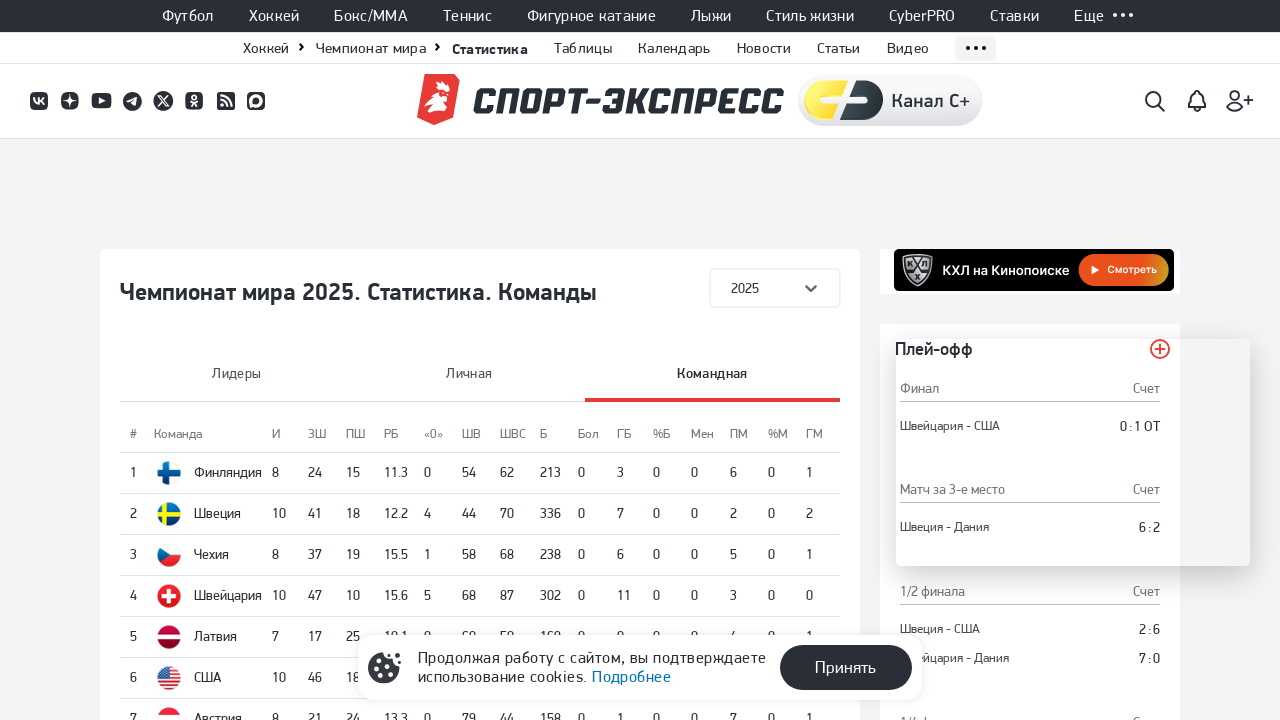

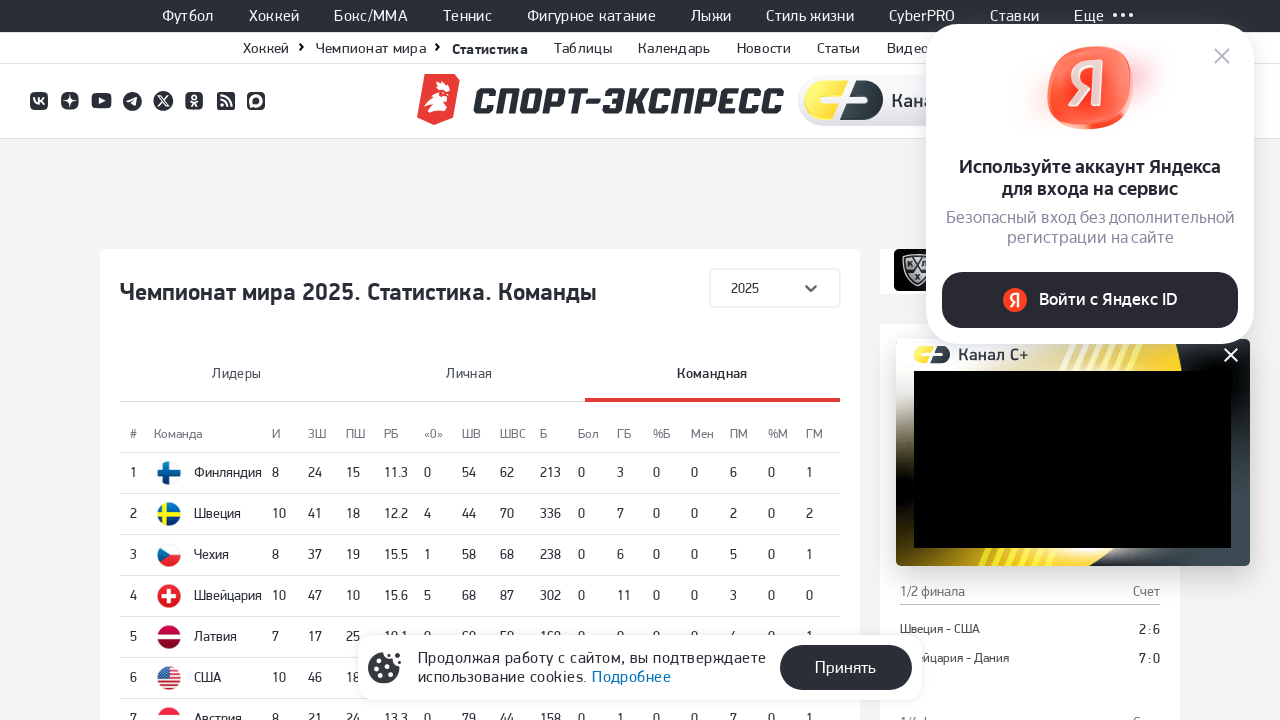